Tests navigation on software-testing.ru by clicking on the "Библиотека" (Library) link and verifying the page title changes correctly.

Starting URL: http://software-testing.ru/

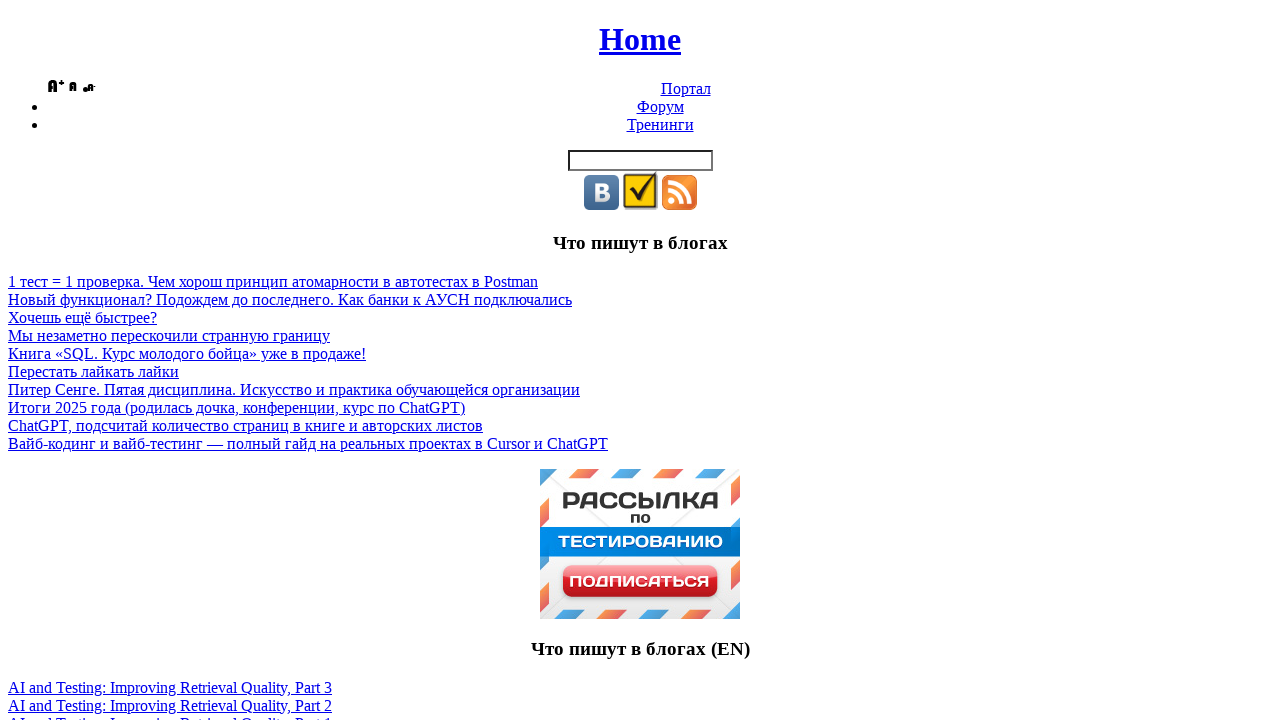

Waited for page title to be 'Software-Testing.Ru'
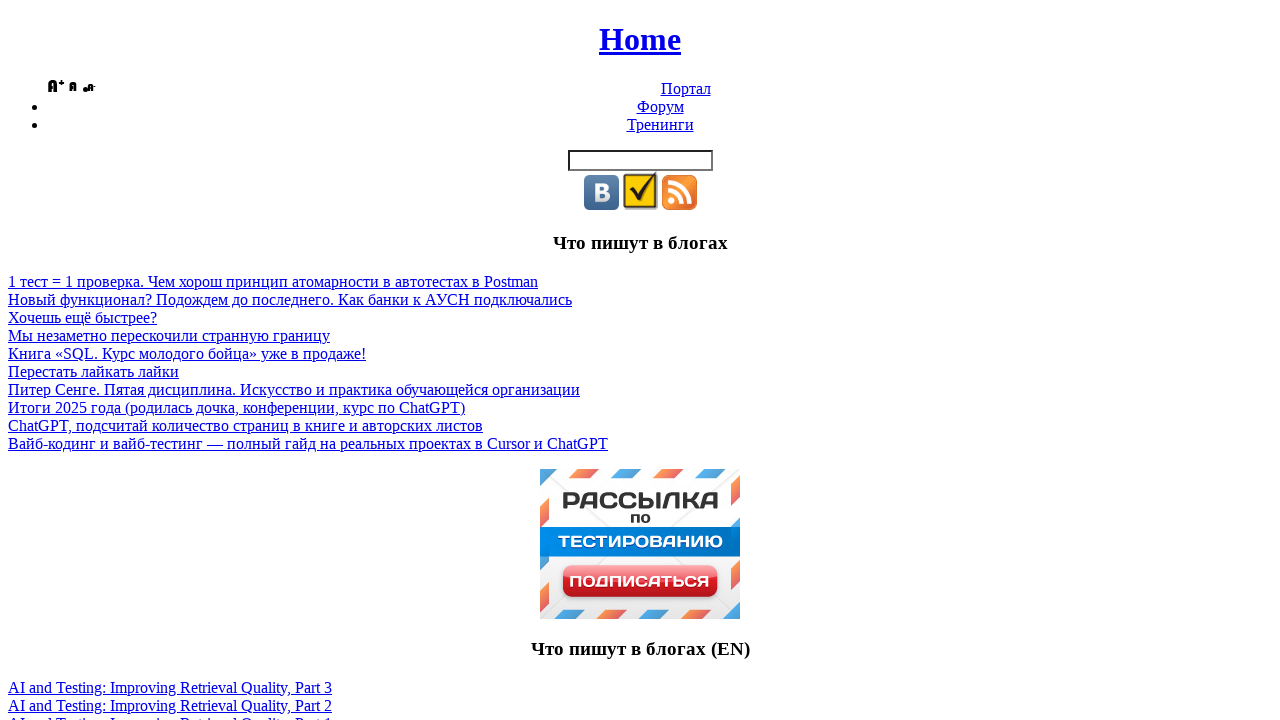

Clicked on 'Библиотека' (Library) link at (660, 361) on xpath=//span[text()='Библиотека']
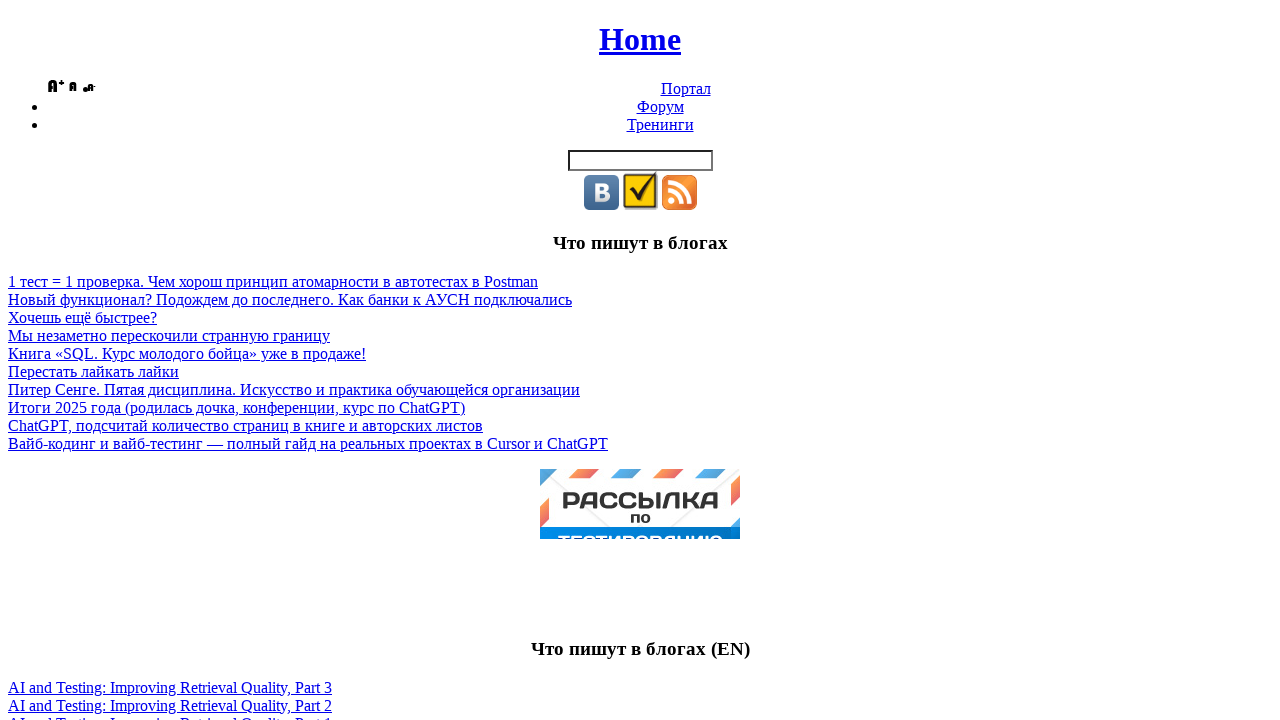

Waited for page to load (domcontentloaded state)
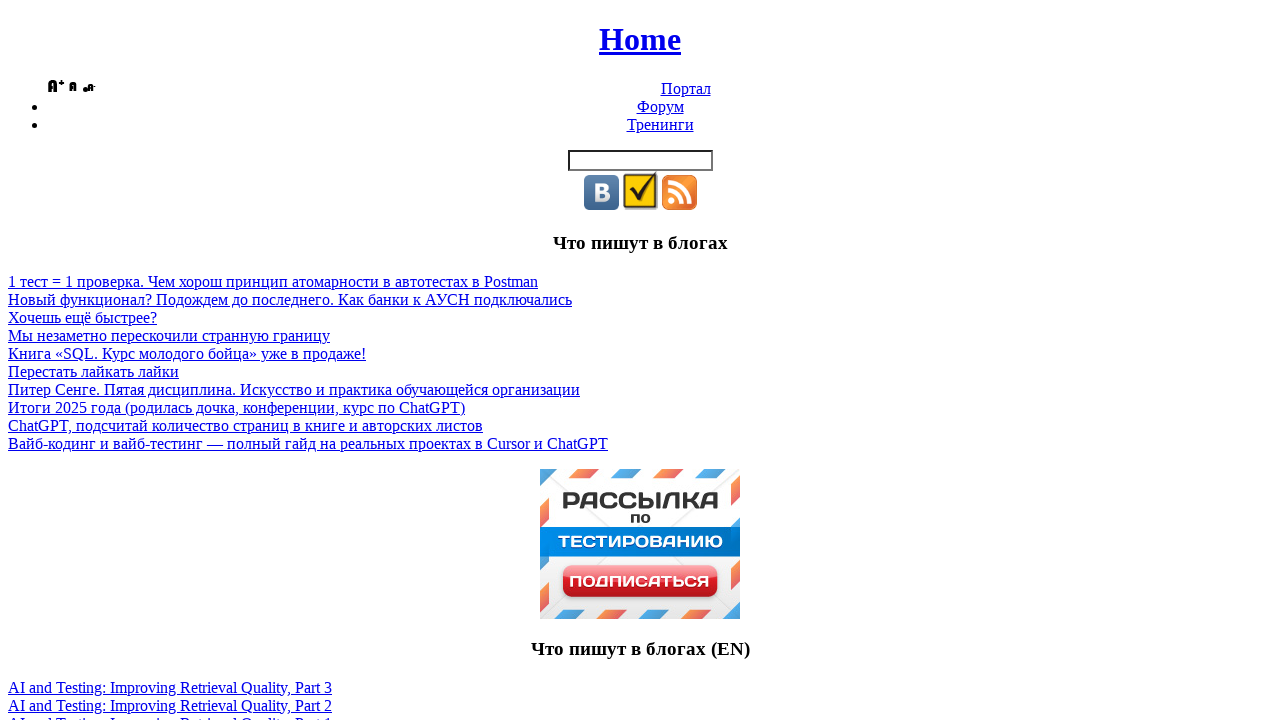

Verified page title is 'Библиотека'
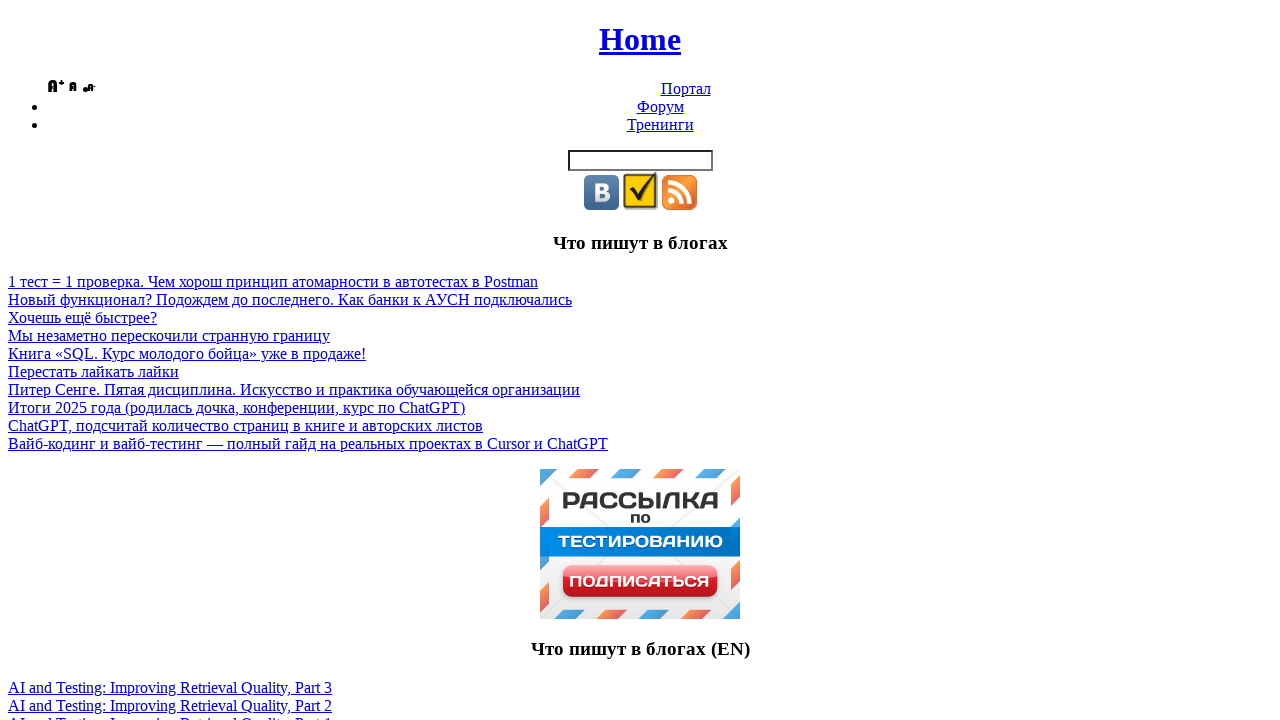

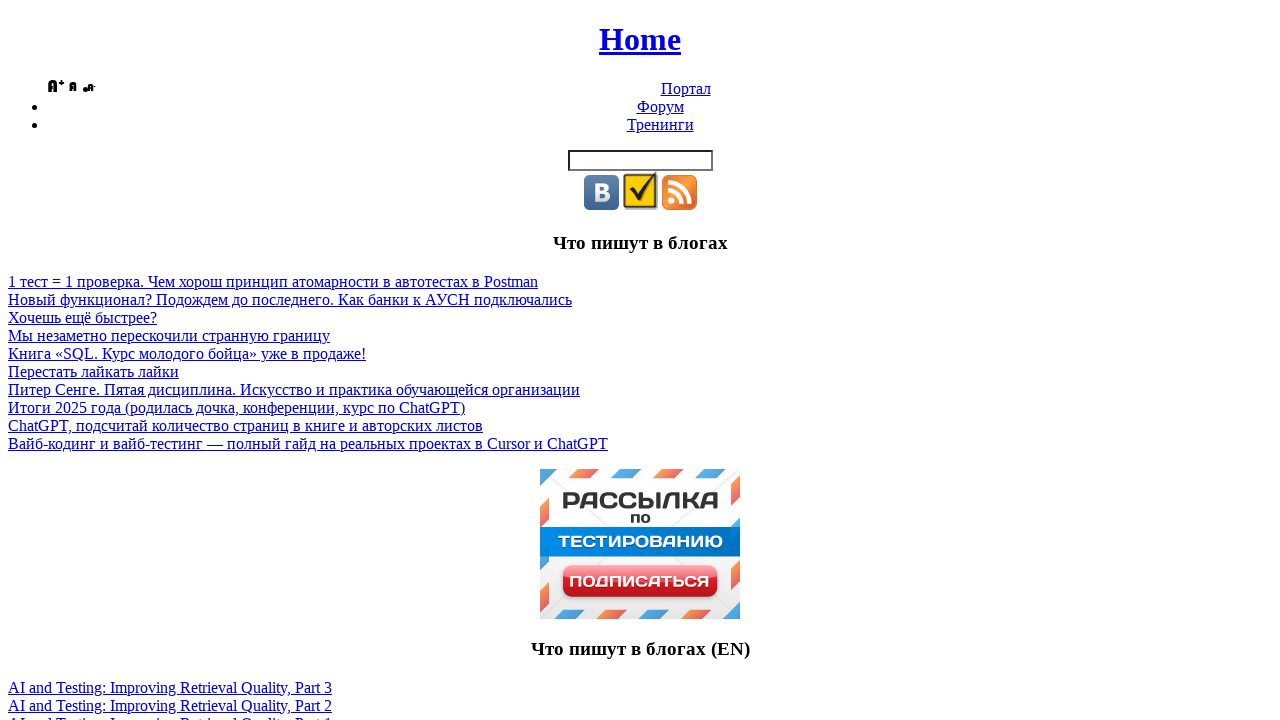